Navigates from Selenium homepage to documentation page and verifies that language tabs for all supported languages (Java, Python, C#, Ruby, JavaScript, Kotlin) are displayed on the page.

Starting URL: https://www.selenium.dev

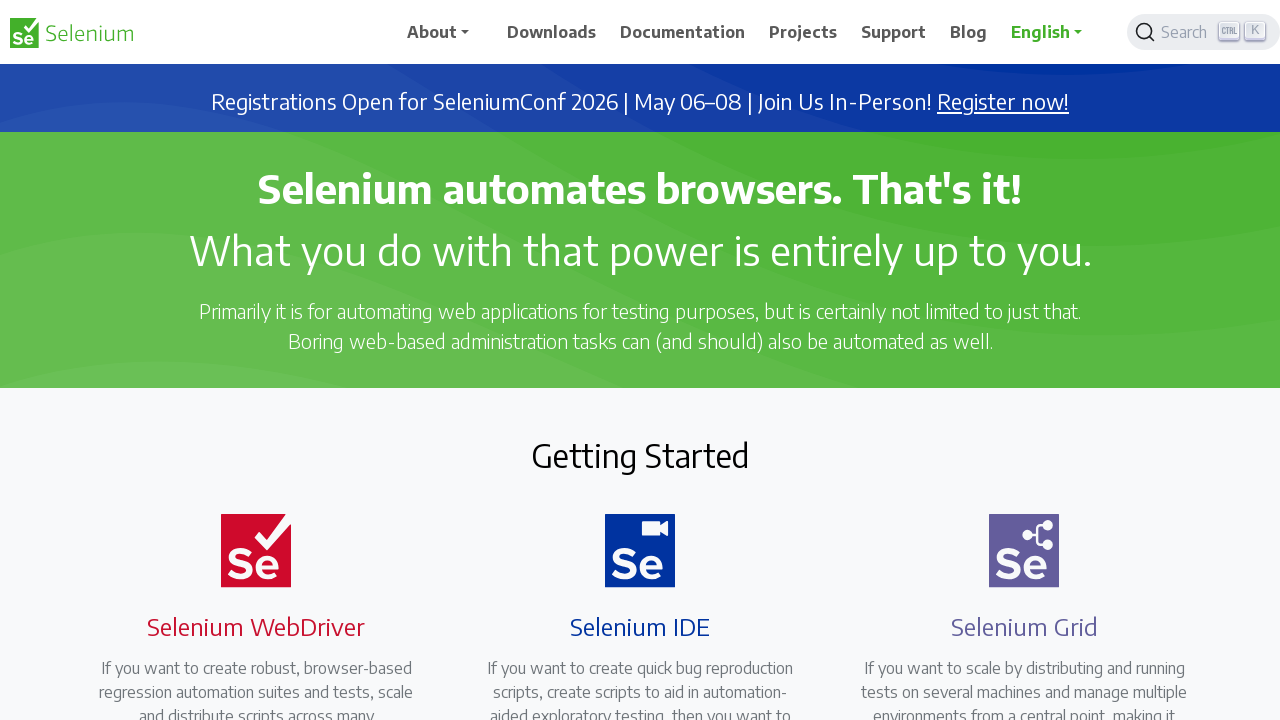

Clicked on Documentation link at (683, 32) on a[href*='documentation']
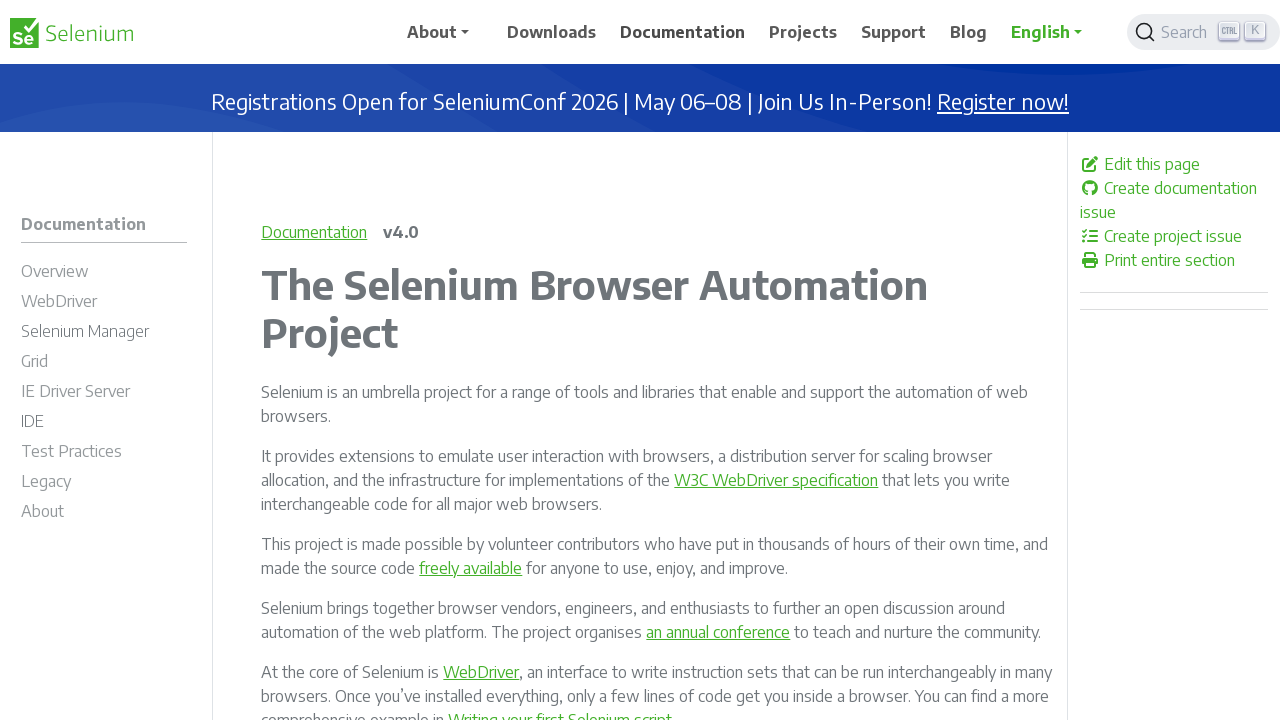

Documentation page loaded and network idle
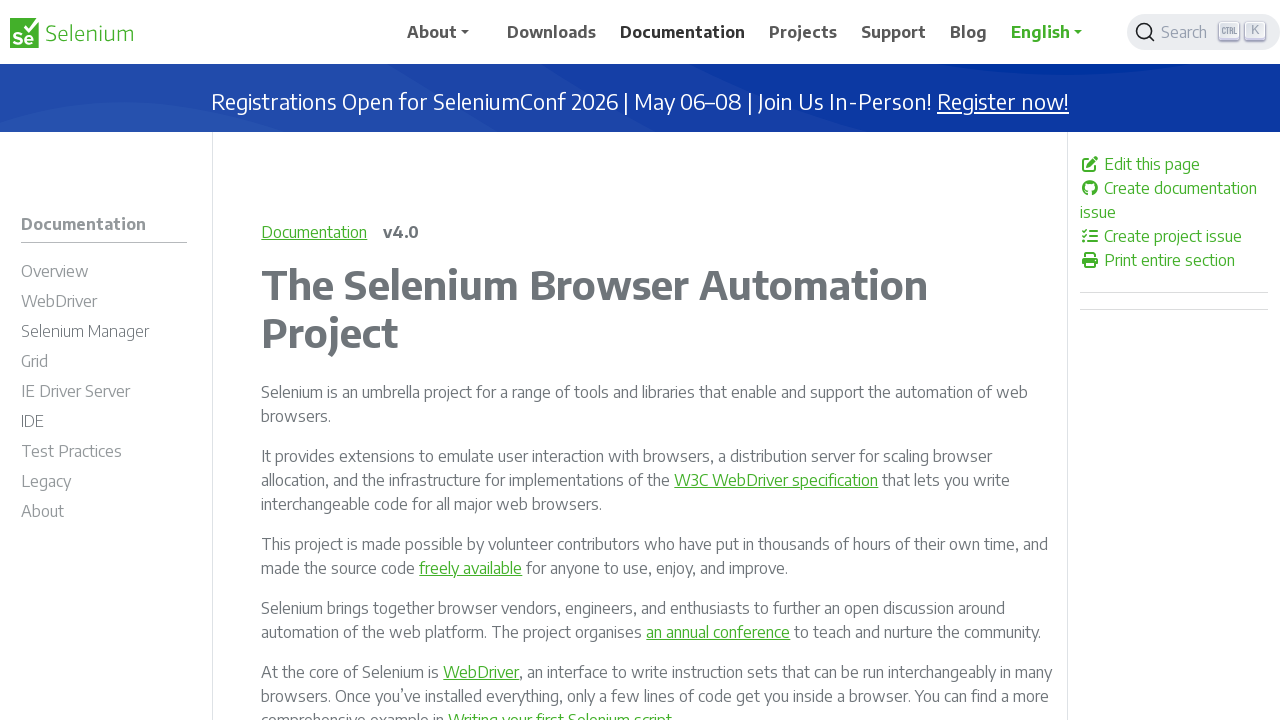

Verified language tab 'Kotlin' is present on the page
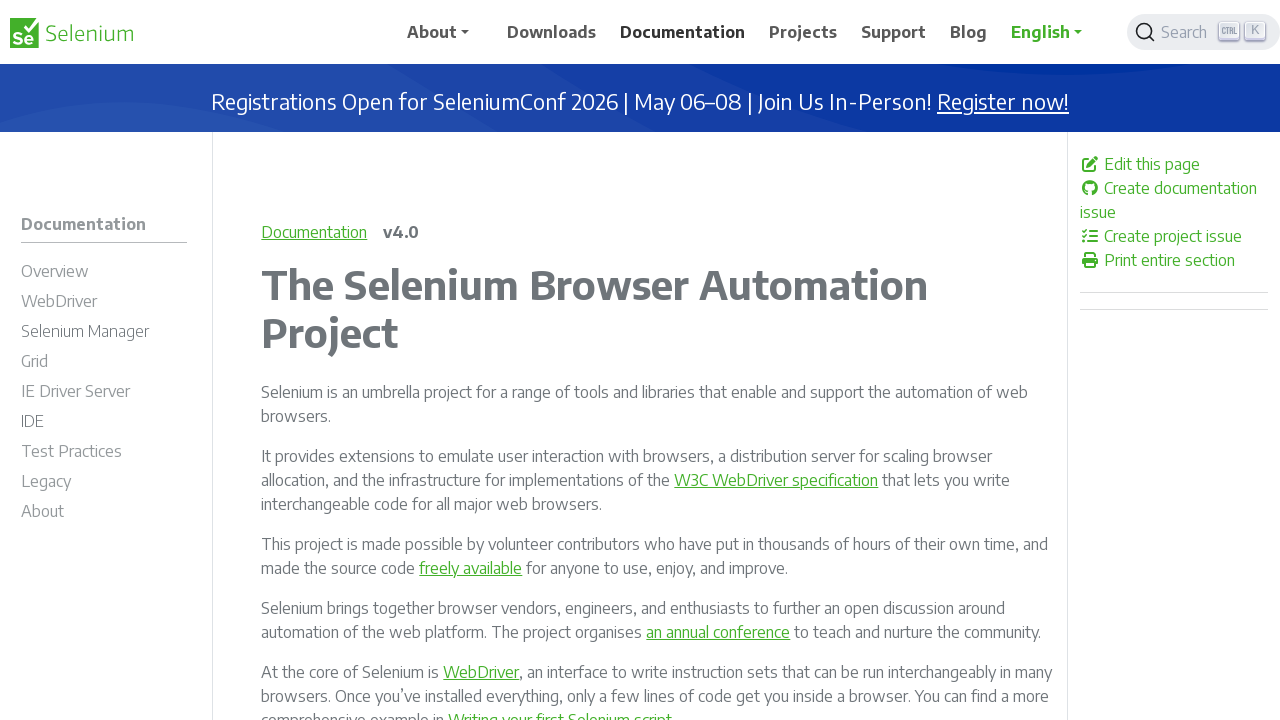

Verified language tab 'JavaScript' is present on the page
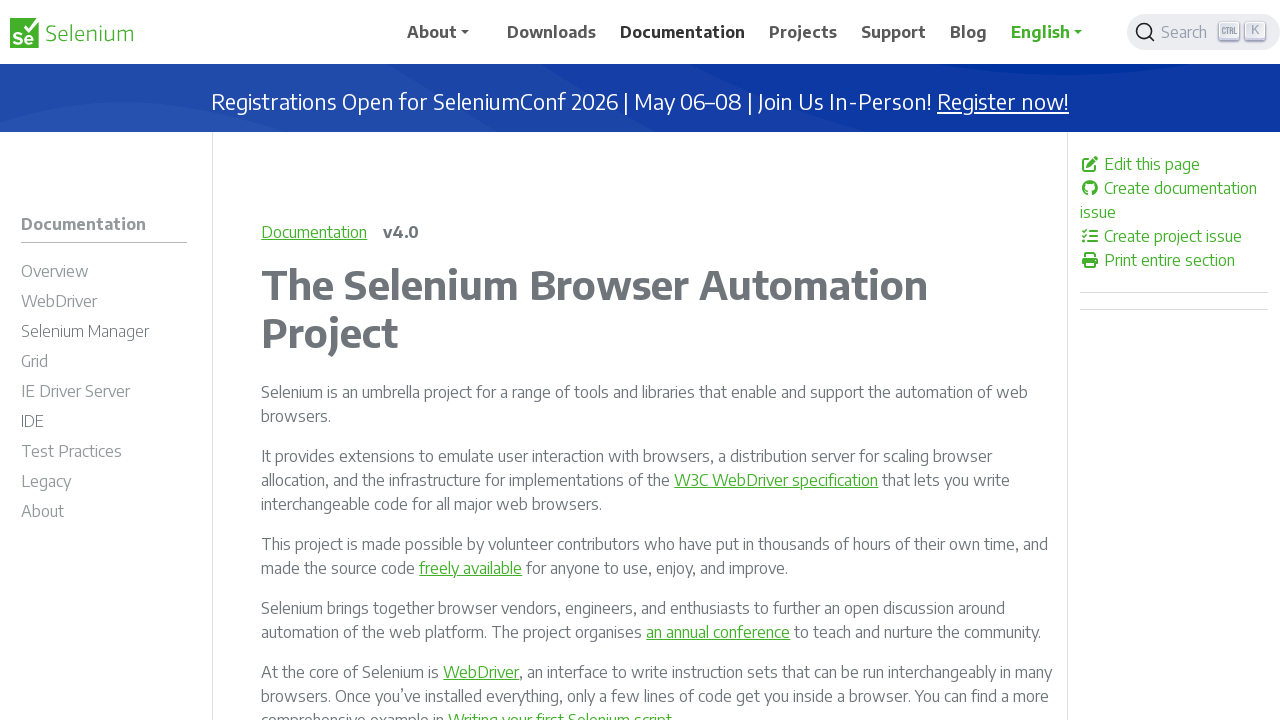

Verified language tab 'Ruby' is present on the page
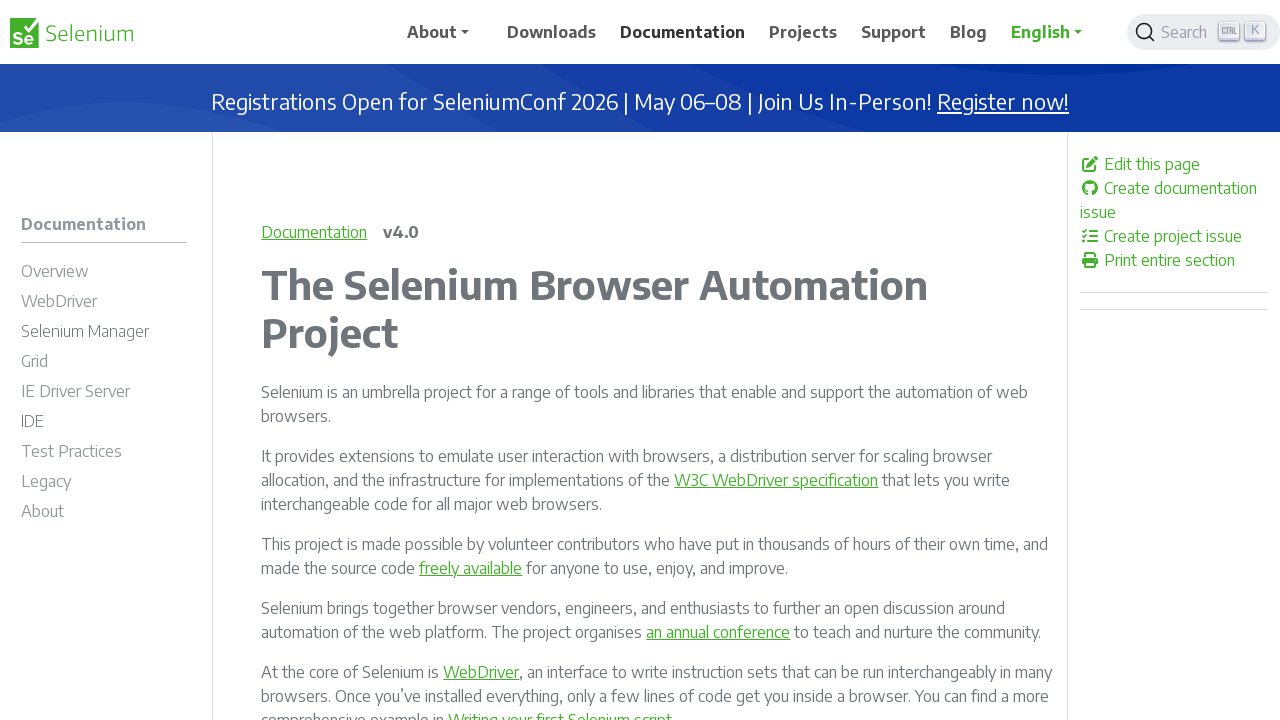

Verified language tab 'CSharp' is present on the page
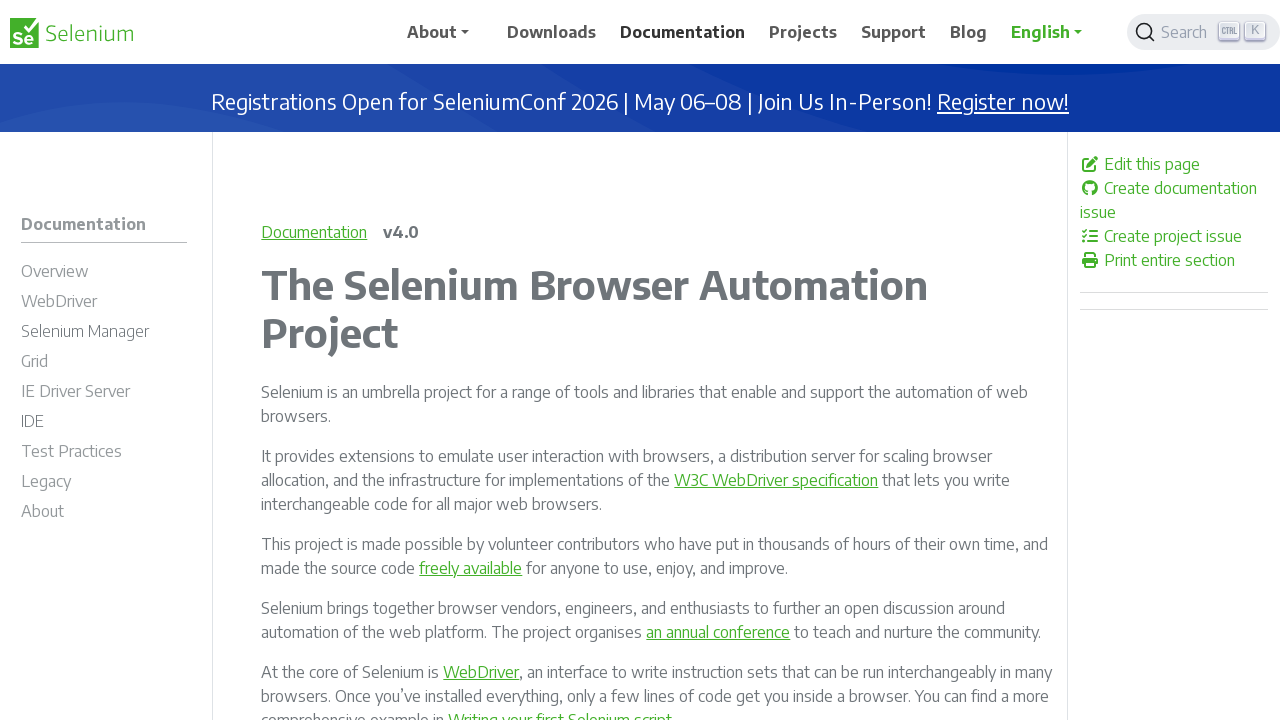

Verified language tab 'Python' is present on the page
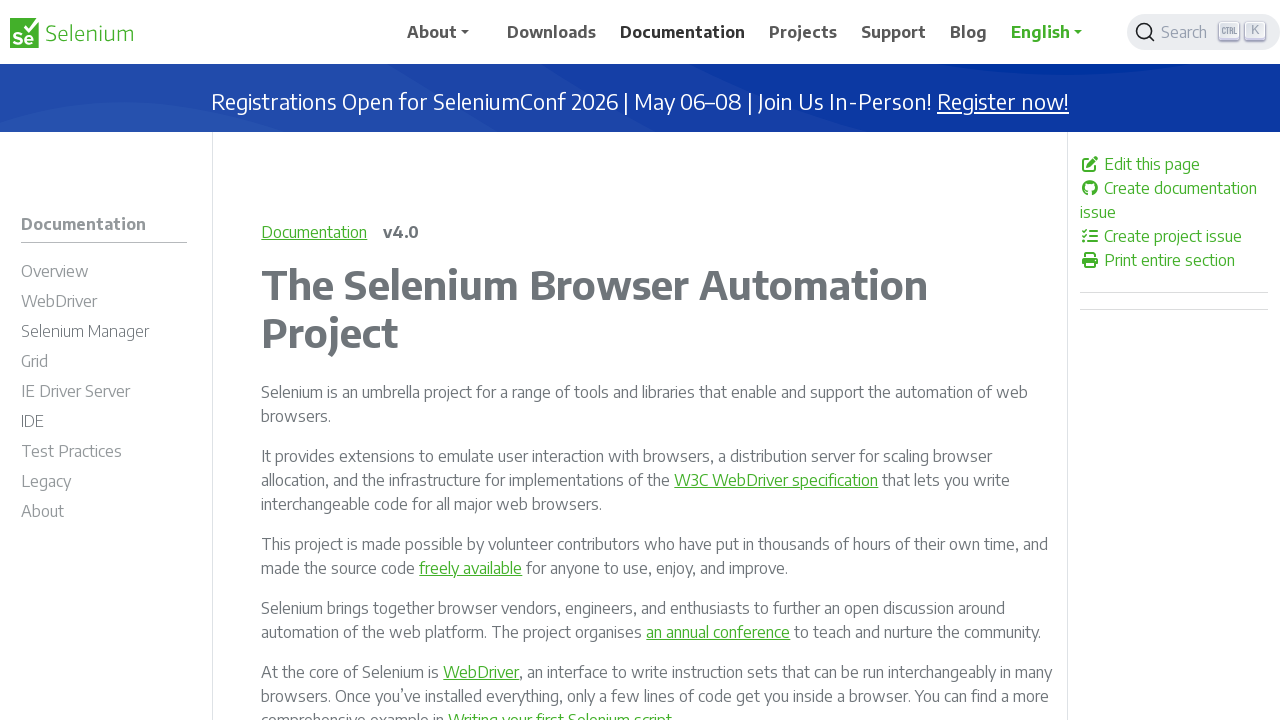

Verified language tab 'Java' is present on the page
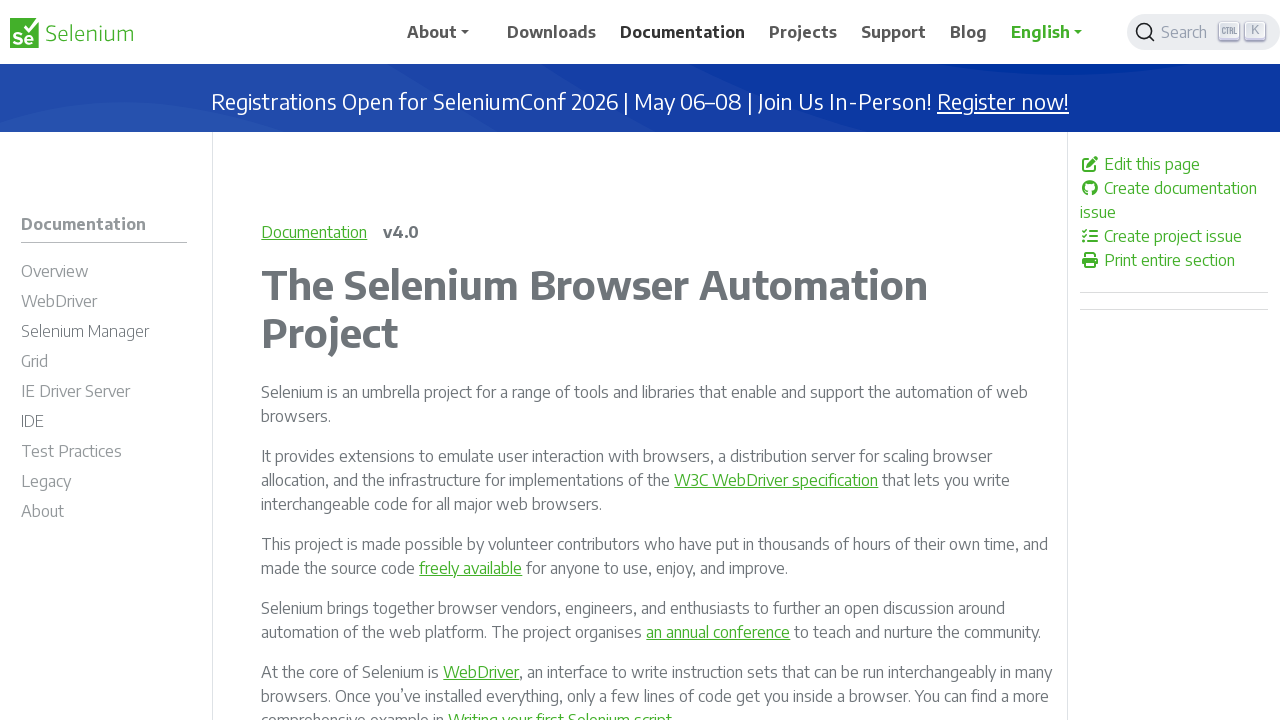

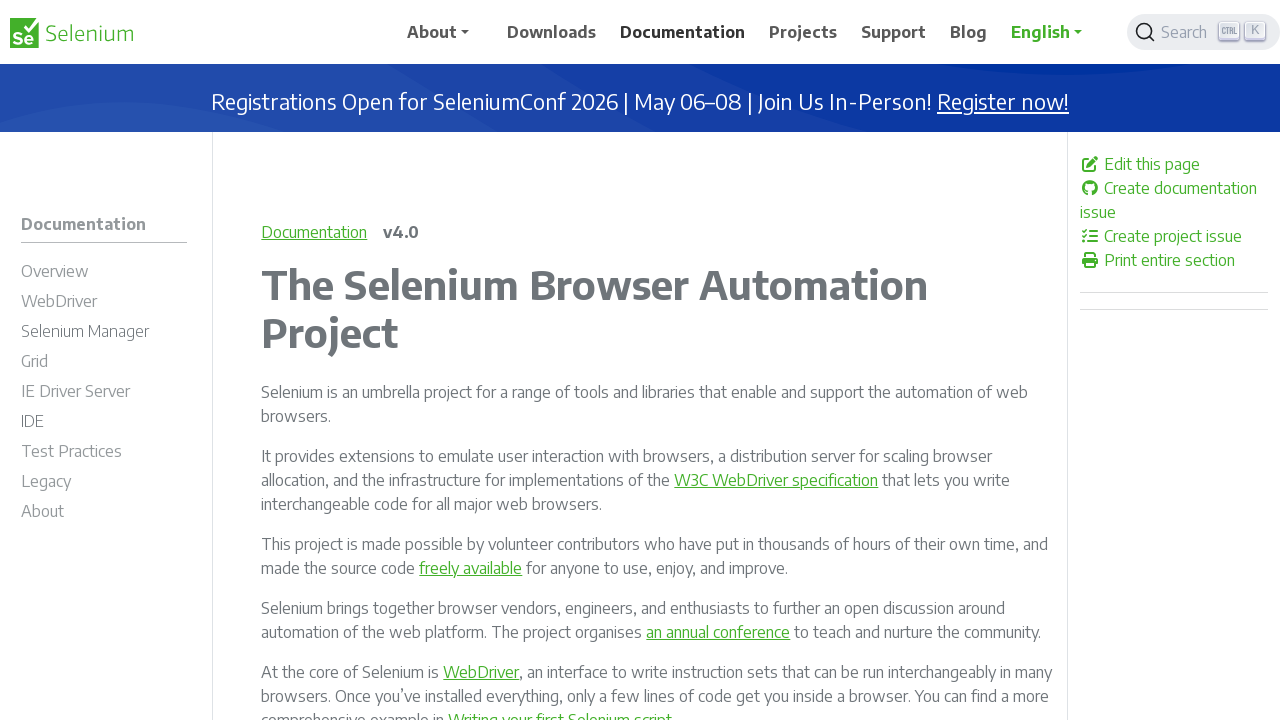